Tests automatic handling of JavaScript alert dialogs without explicit dialog handler

Starting URL: https://the-internet.herokuapp.com/javascript_alerts

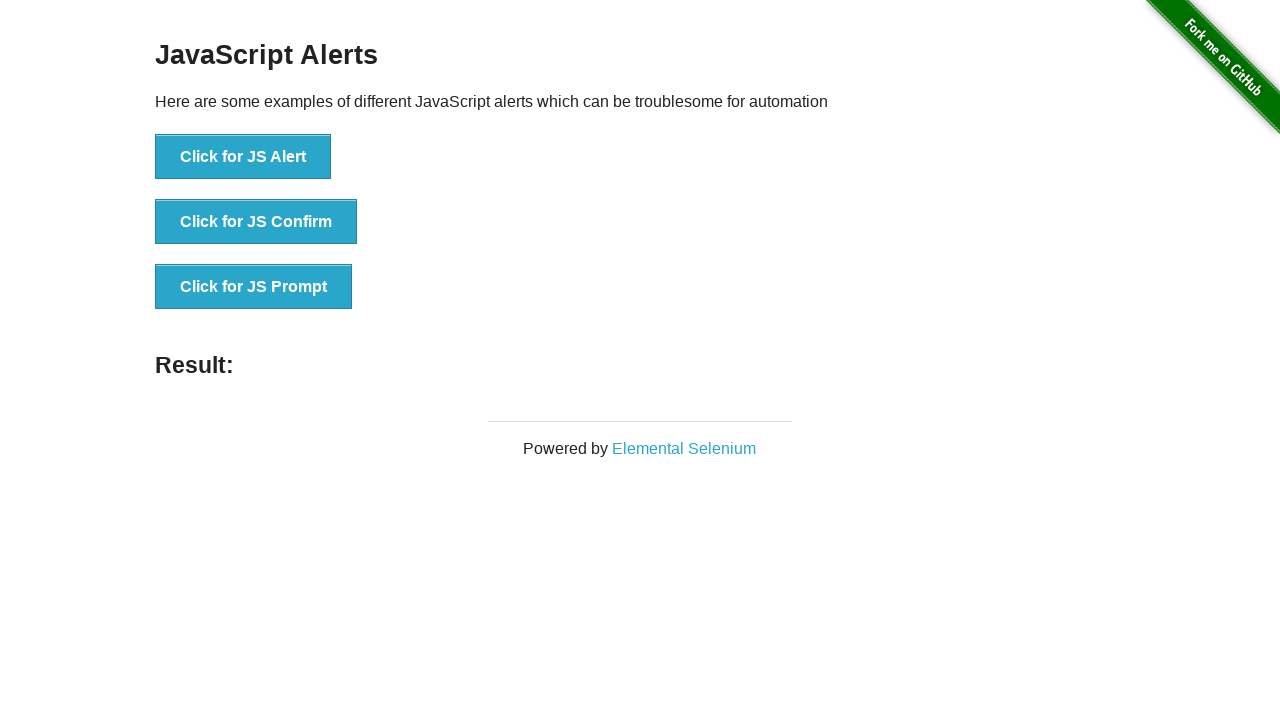

Located JS Alert button element
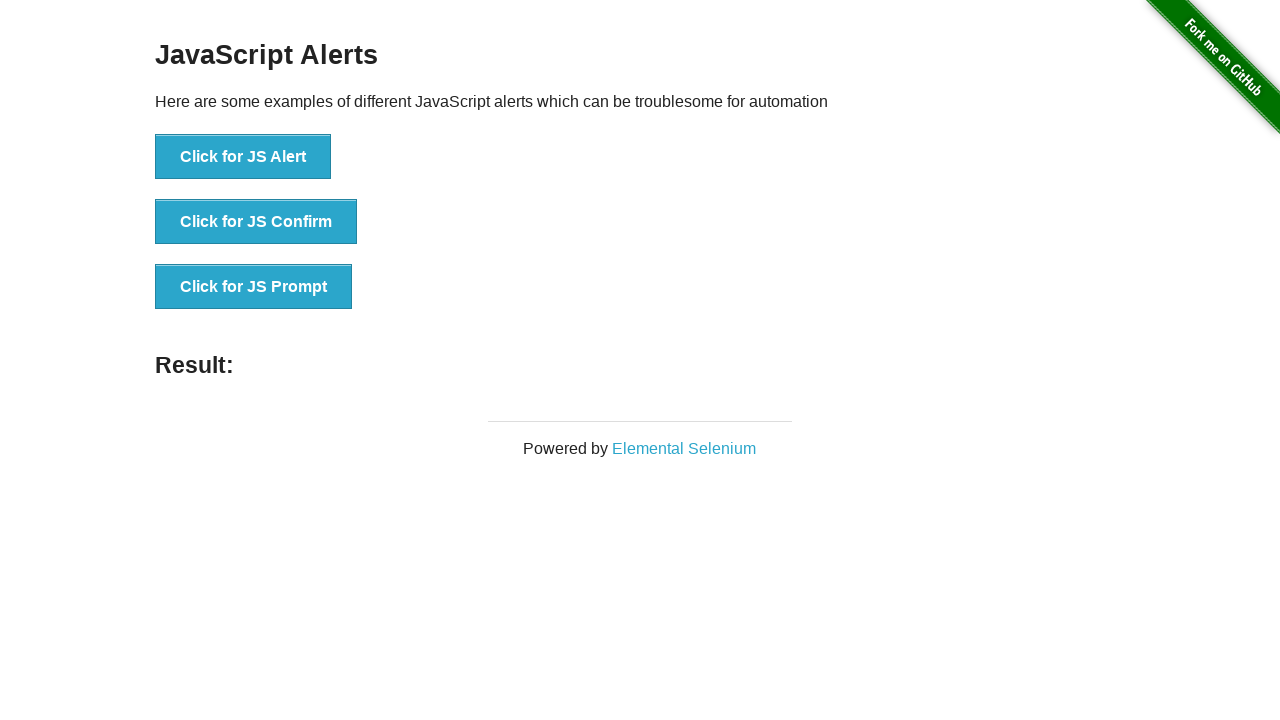

Clicked JS Alert button to trigger alert dialog
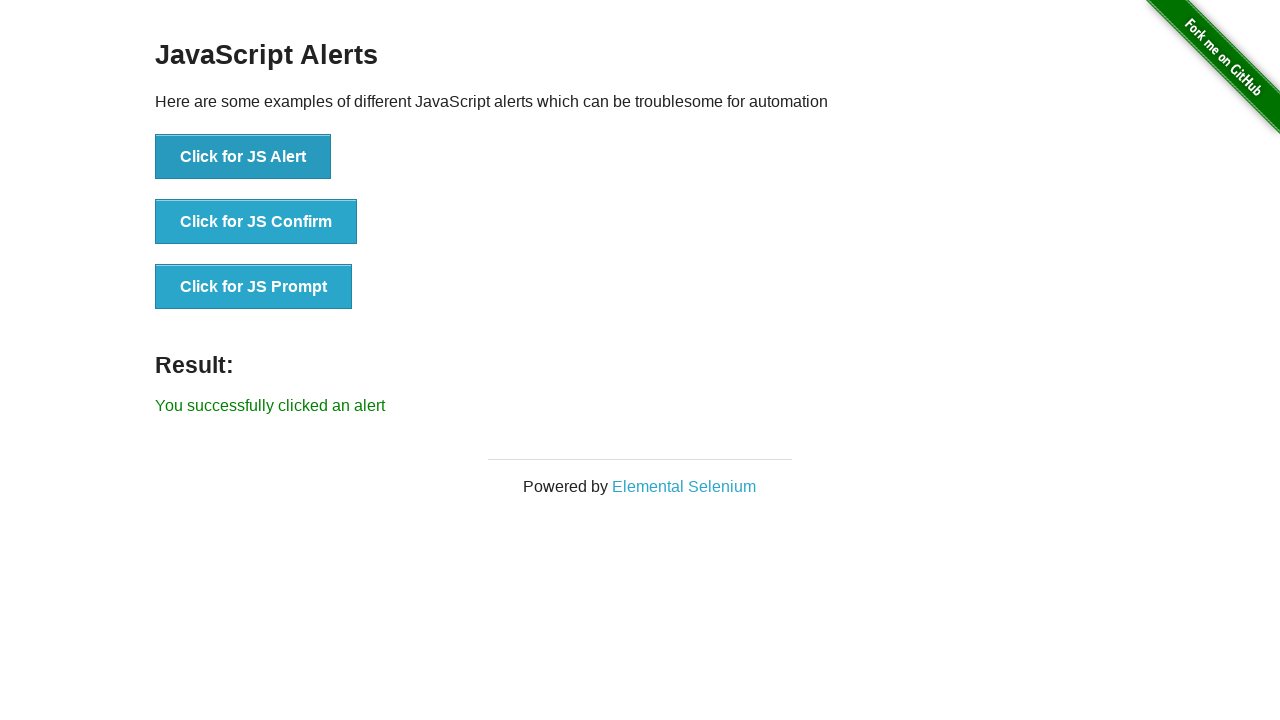

Alert dialog automatically dismissed by Playwright
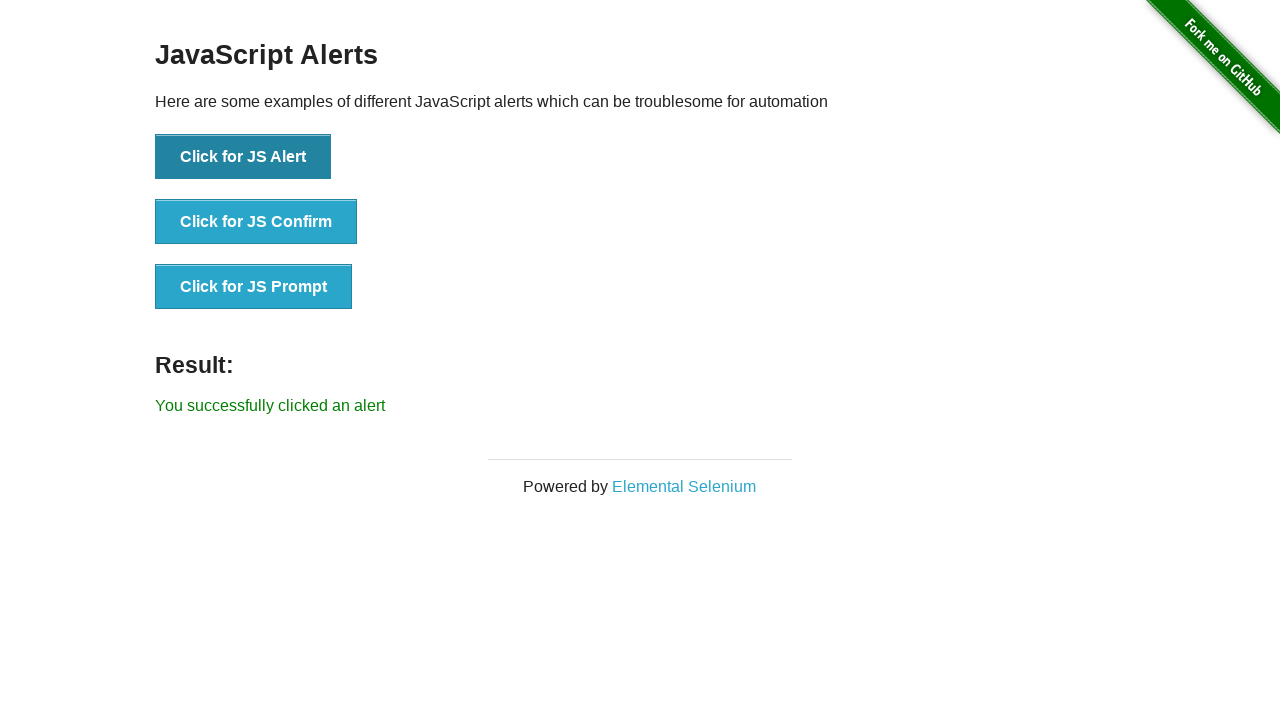

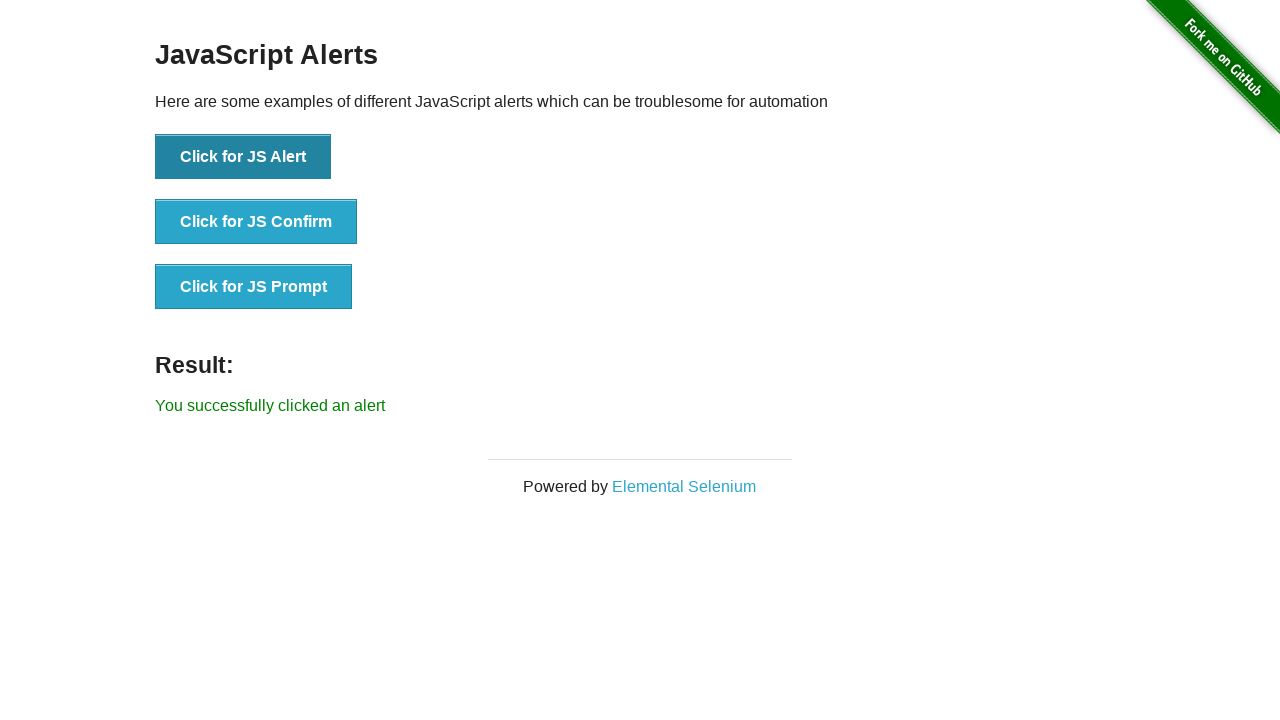